Tests basic form elements by verifying that form labels are displayed, then filling in email and education fields, and selecting an age radio button

Starting URL: https://automationfc.github.io/basic-form/index.html

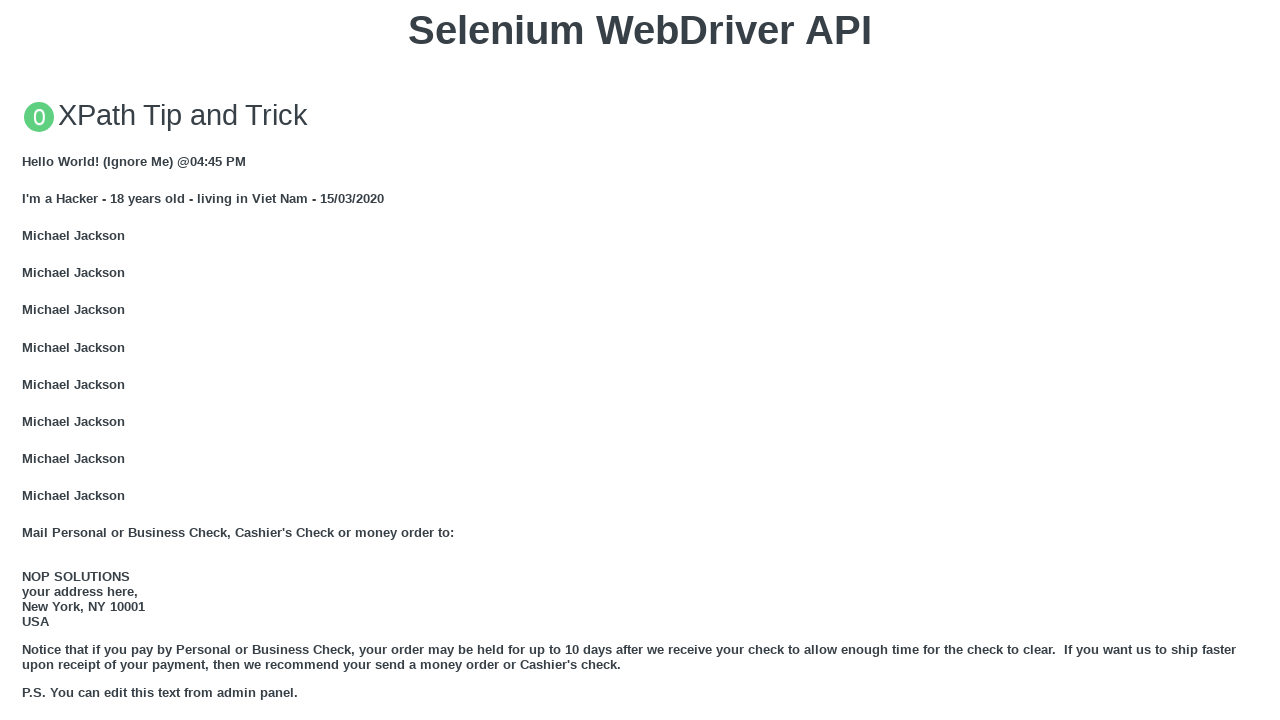

Verified email label is visible
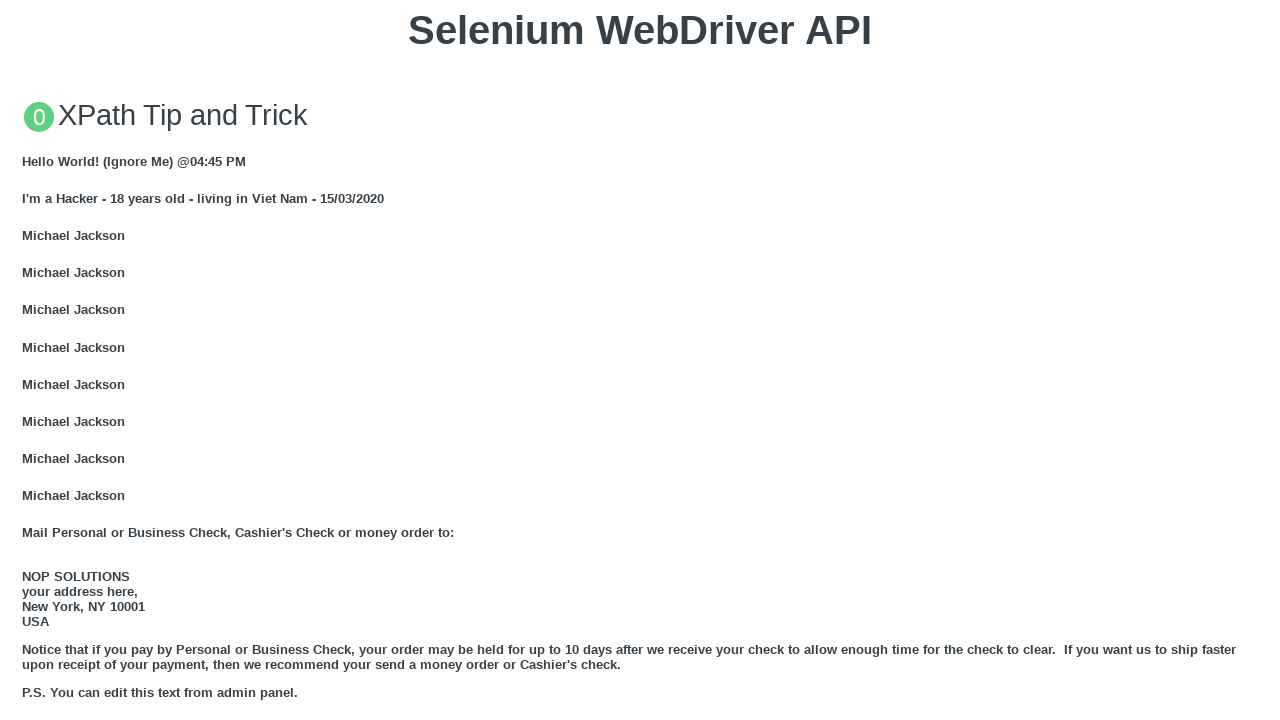

Verified Age label is visible
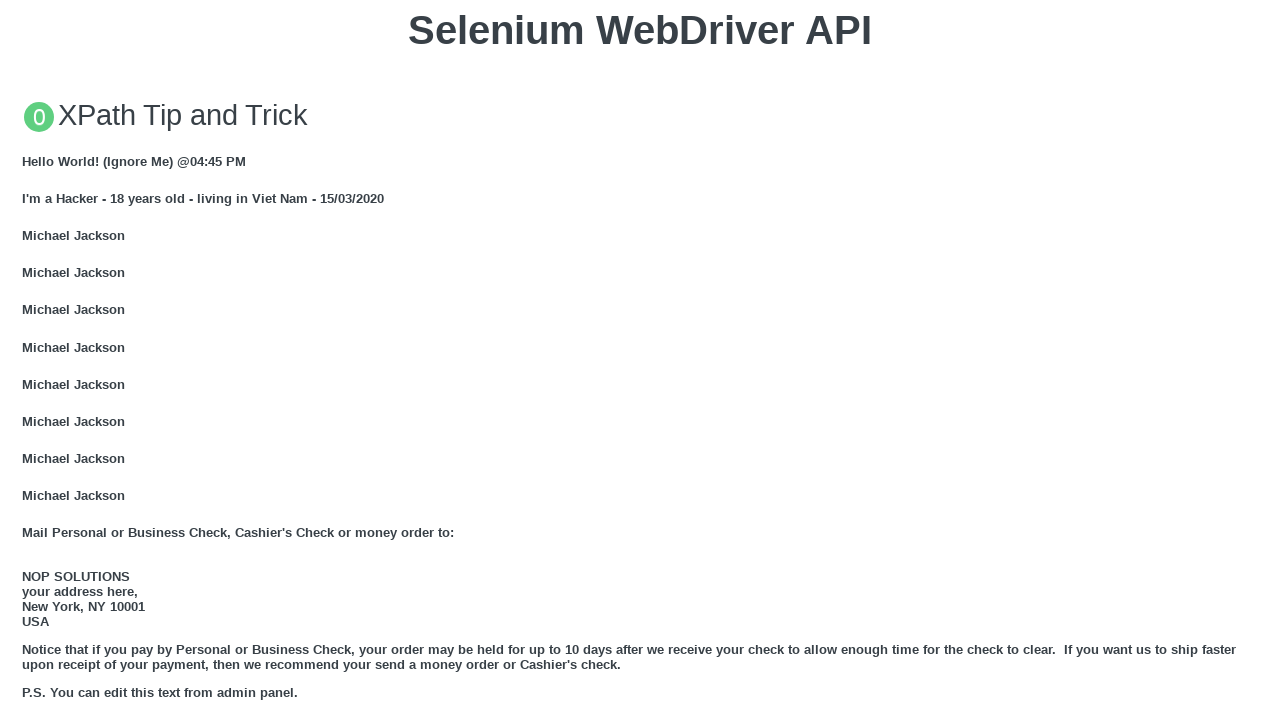

Verified under 18 label is visible
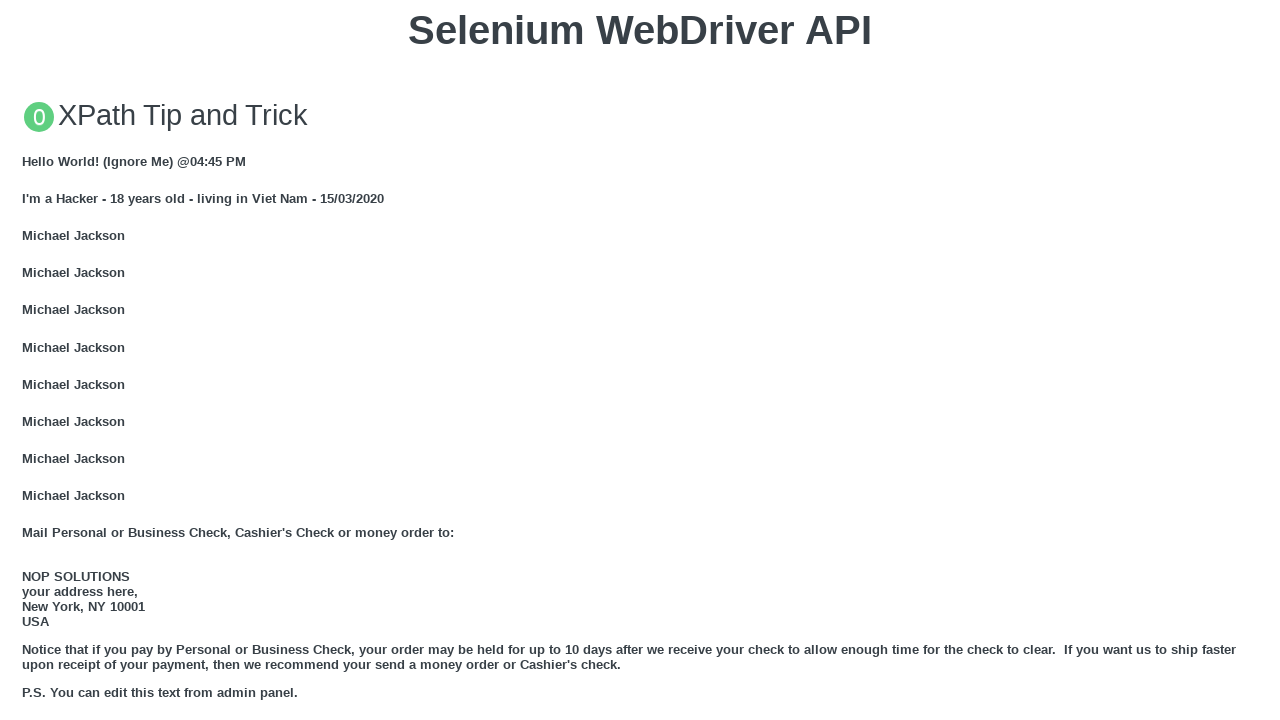

Verified education label is visible
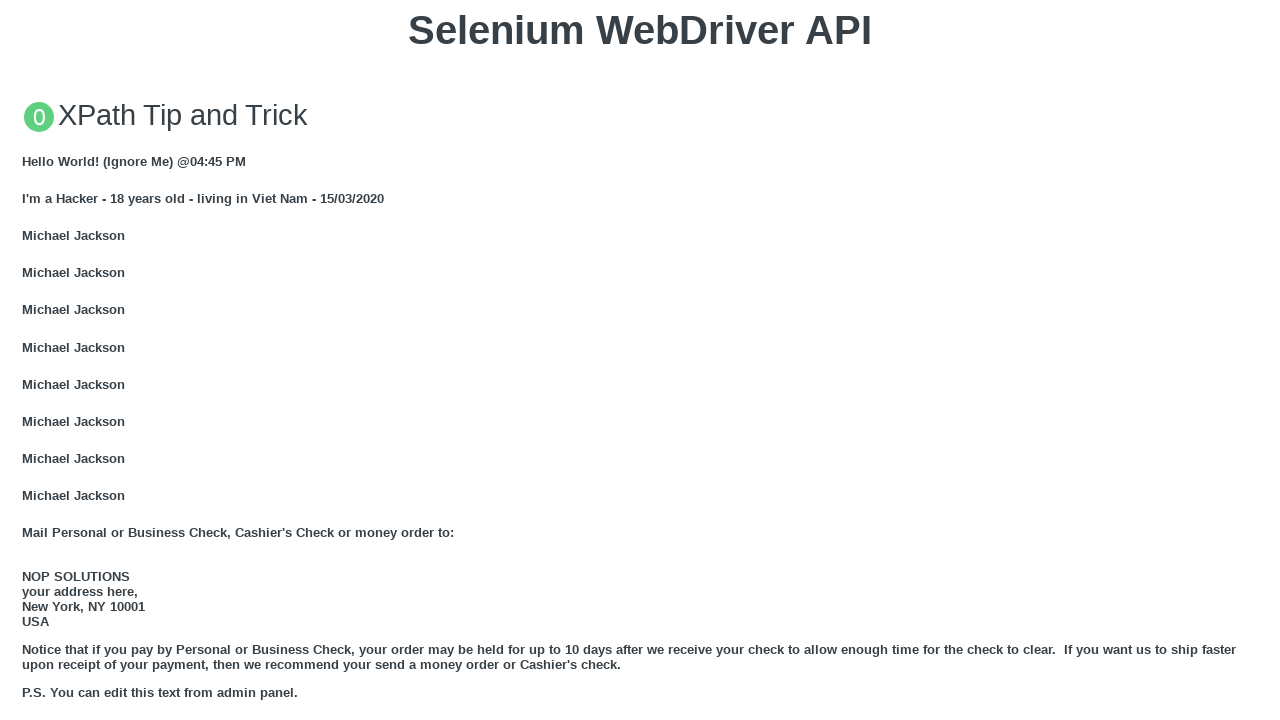

Filled email field with 'automation test example text' on #mail
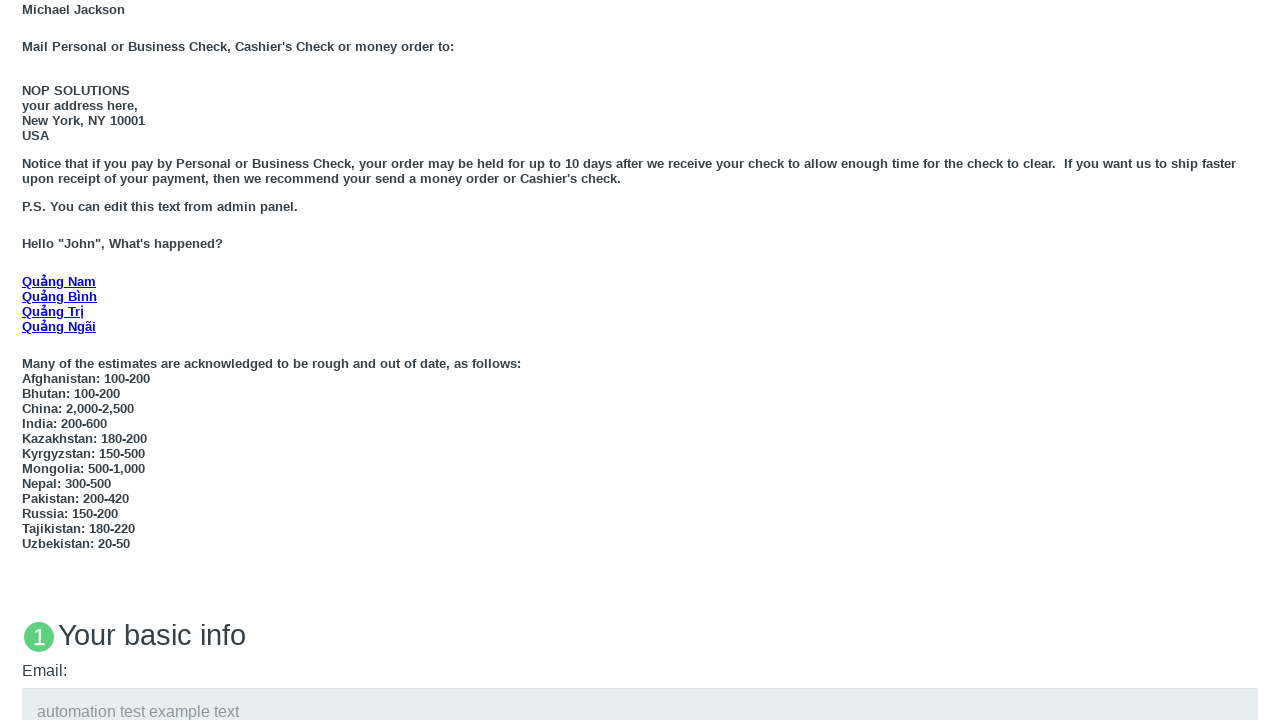

Filled education field with 'Bachelor of Computer Science' on #edu
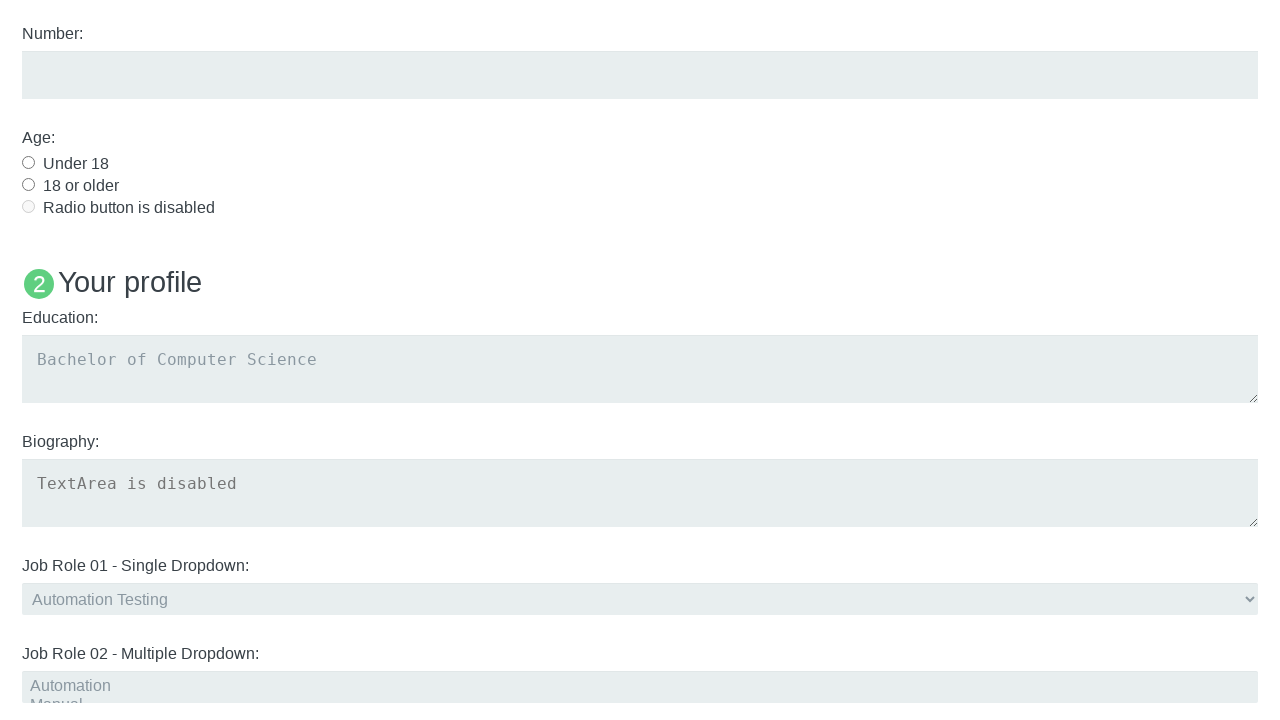

Clicked under 18 radio button at (28, 162) on #under_18
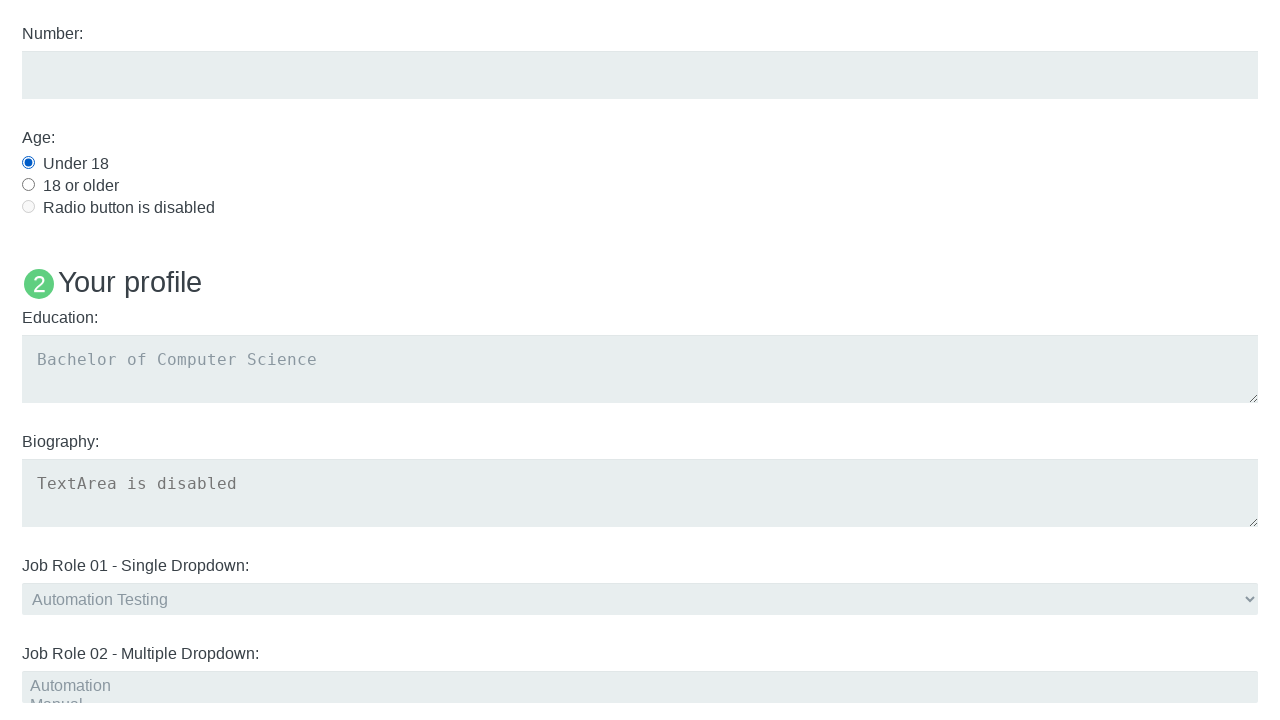

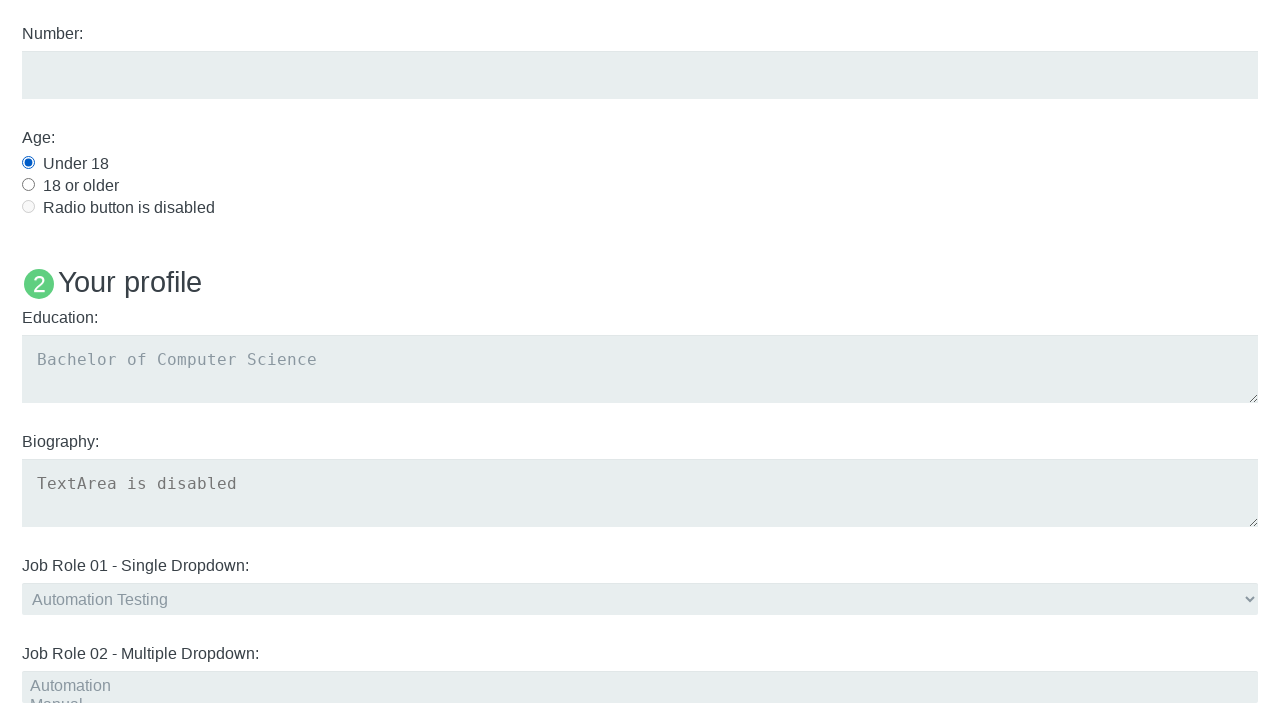